Clicks the "here" link on the status codes page and verifies navigation to the IANA HTTP status codes reference page

Starting URL: https://the-internet.herokuapp.com/status_codes

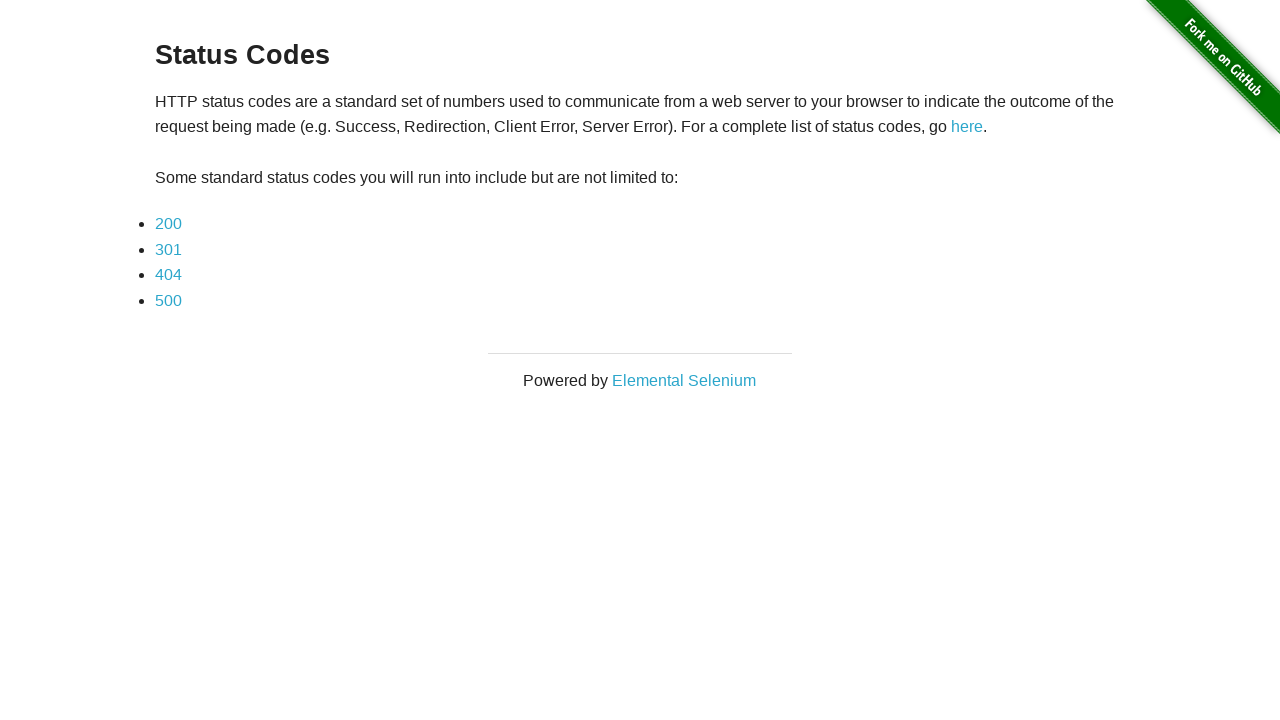

Clicked the 'here' link to IANA HTTP status codes page at (967, 127) on a[href='http://www.iana.org/assignments/http-status-codes/http-status-codes.xhtm
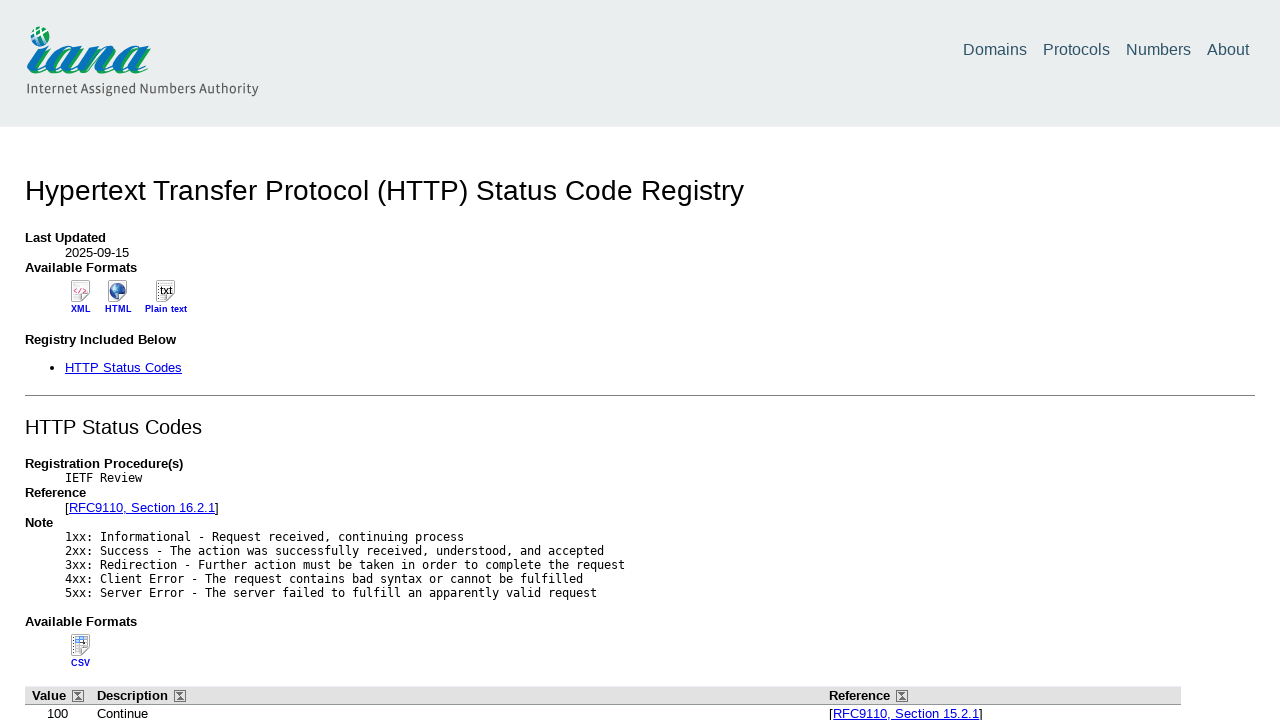

Verified navigation to IANA HTTP status codes reference page
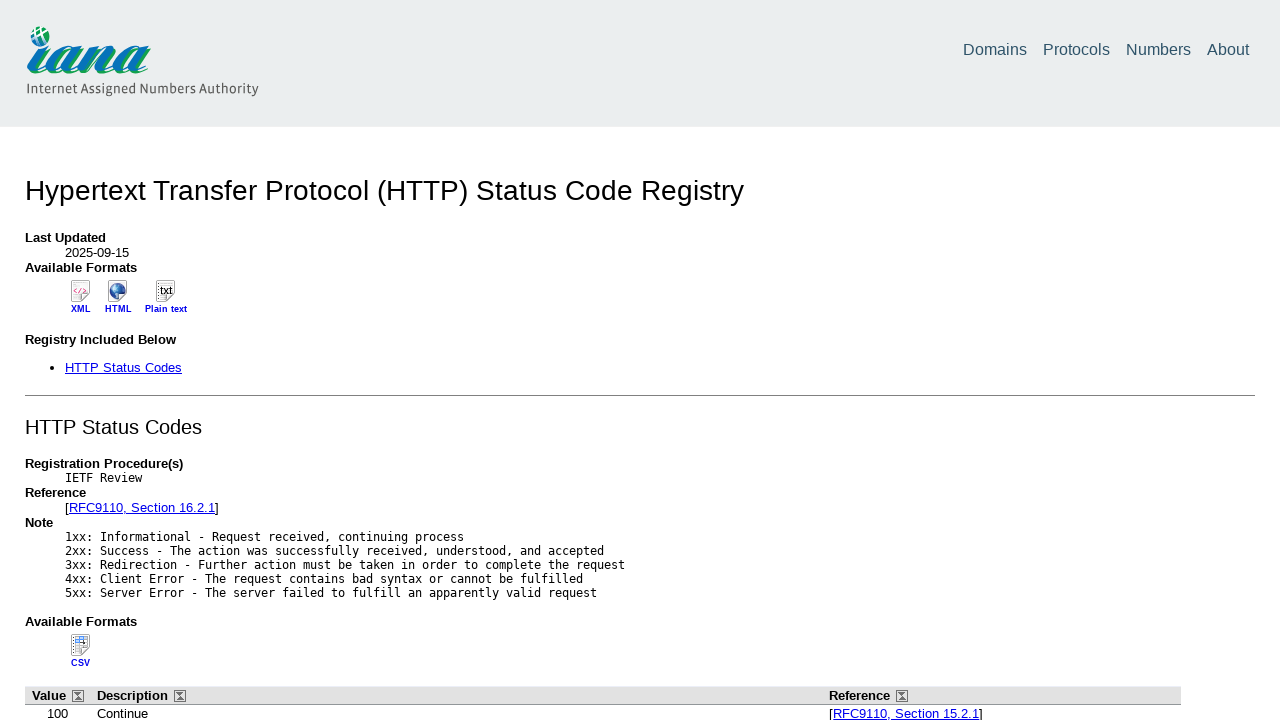

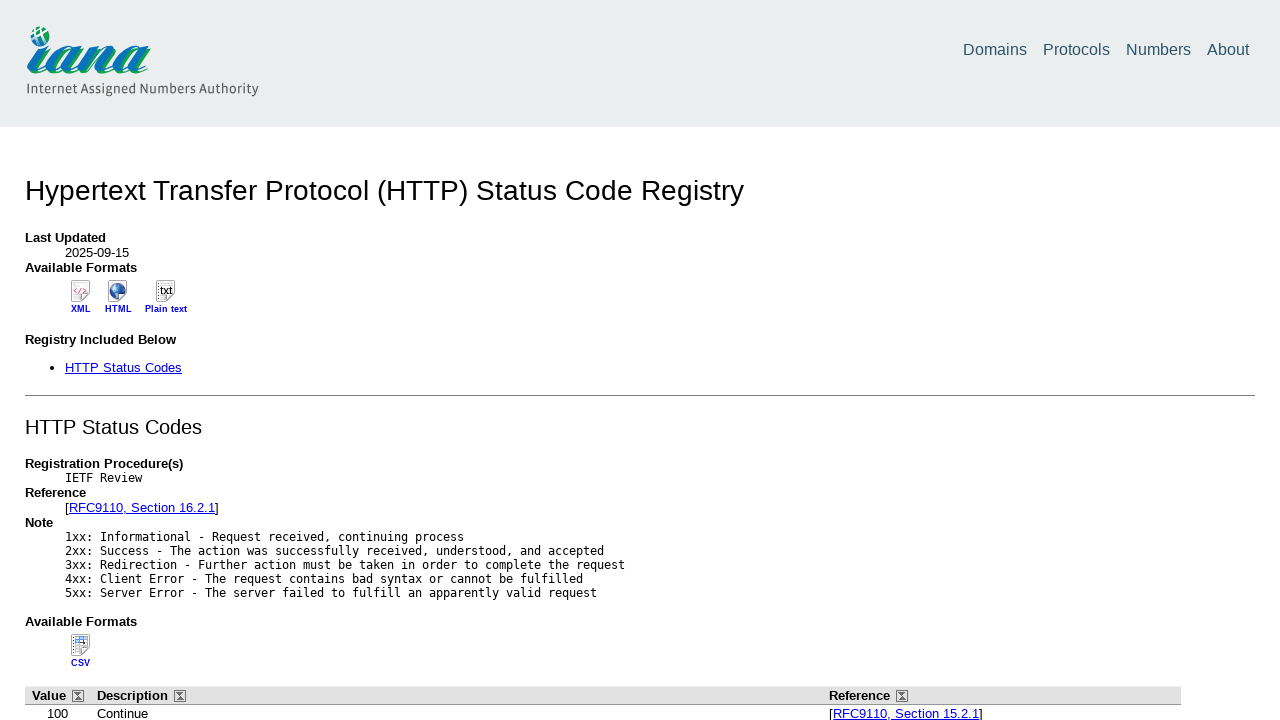